Navigates to Submit New Language page and verifies the "IMPORTANT:" labels have red background and white text styling

Starting URL: http://www.99-bottles-of-beer.net/

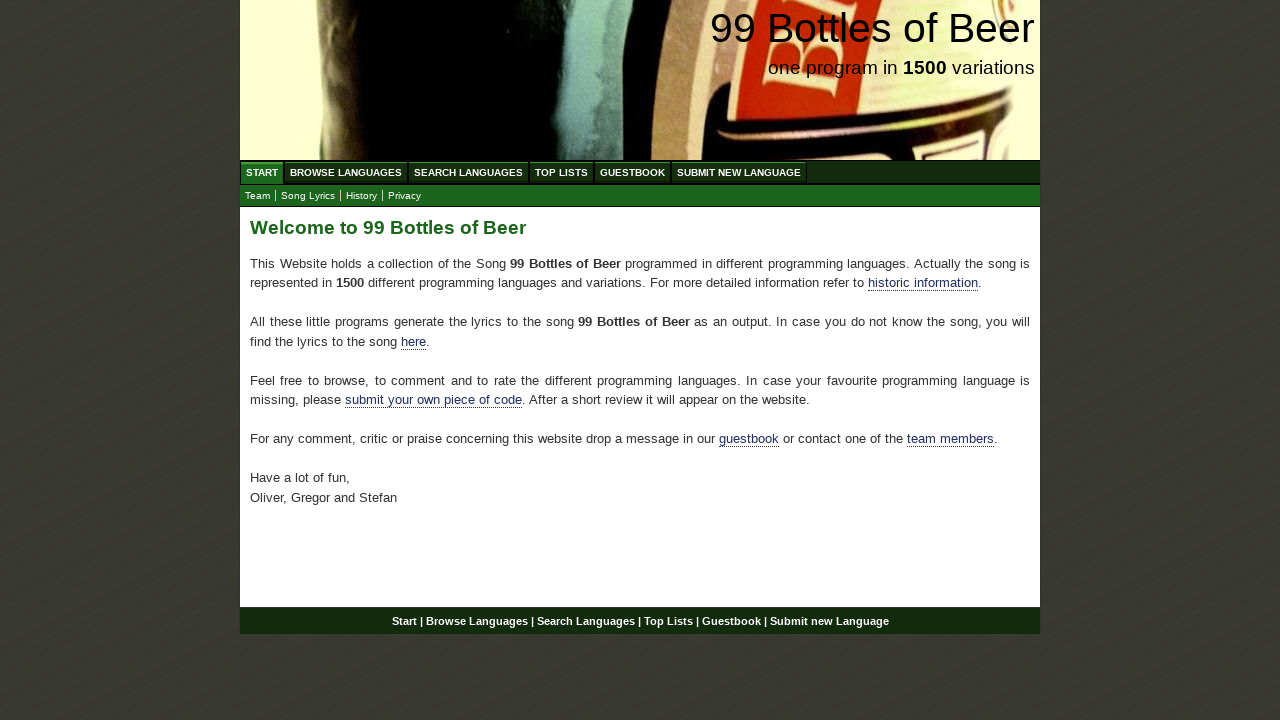

Clicked 'SUBMIT NEW LANGUAGE' link at (739, 172) on text=SUBMIT NEW LANGUAGE
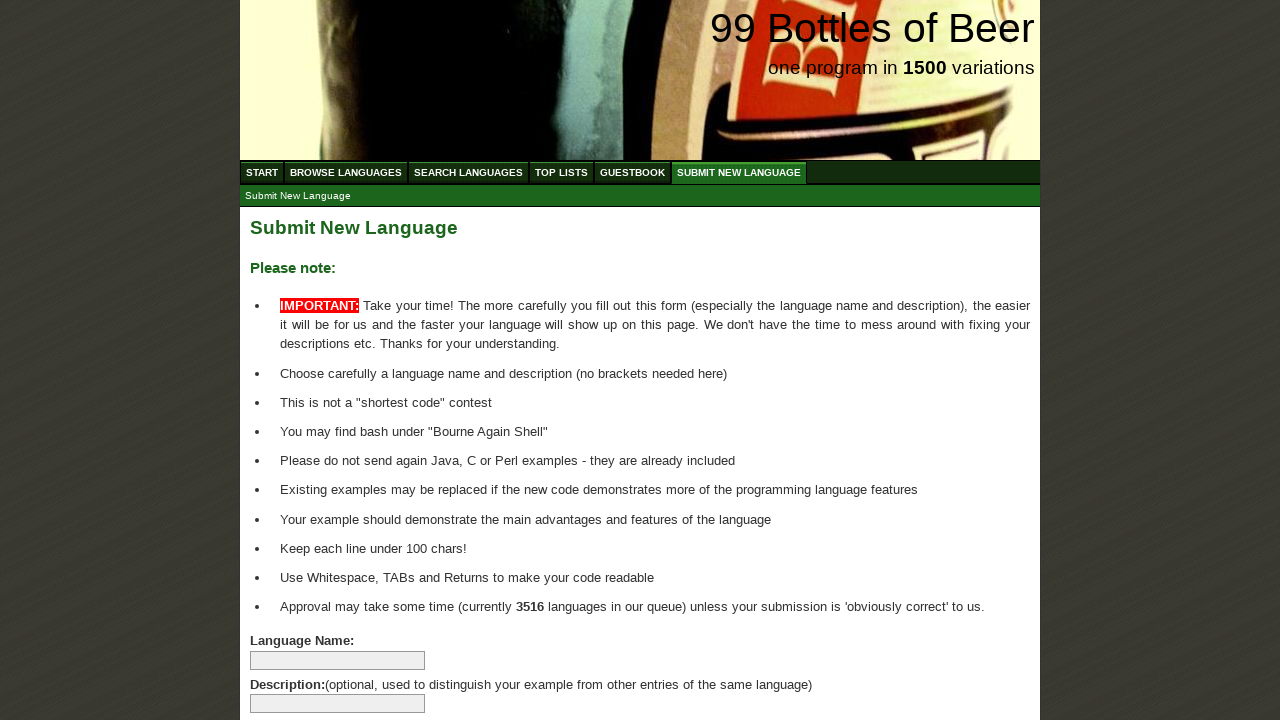

Retrieved all list items with span elements
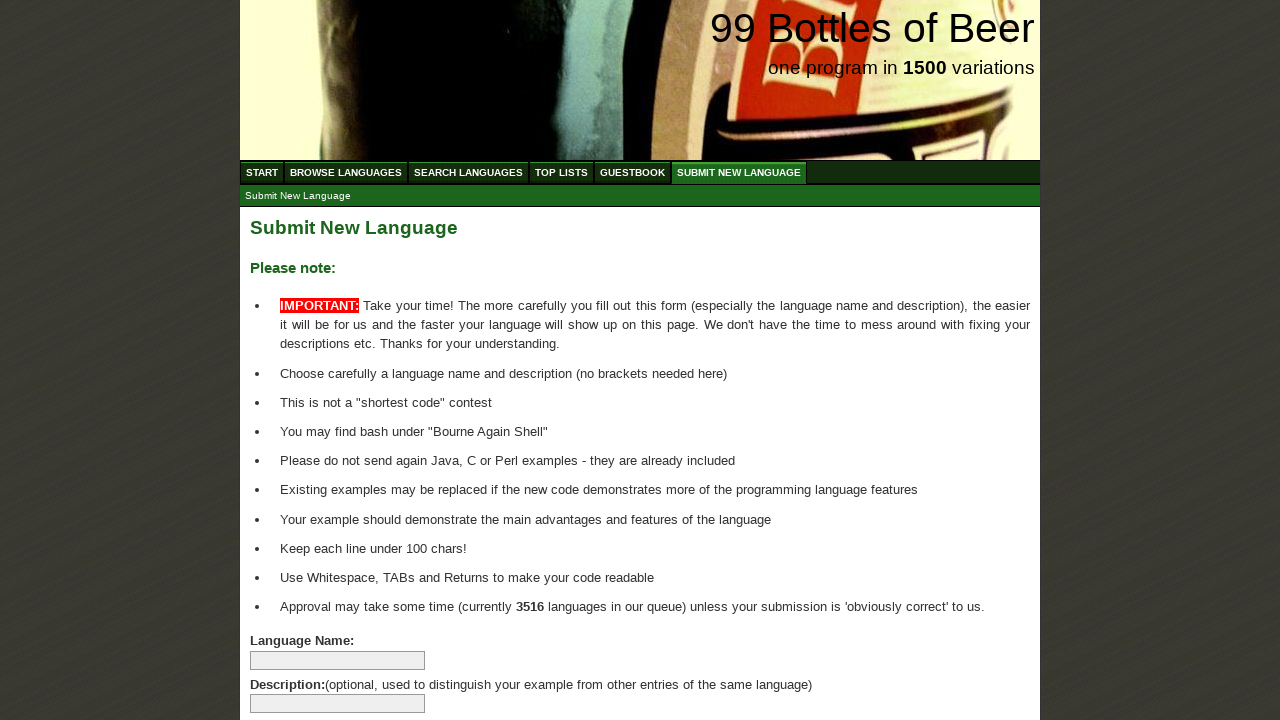

Verified at least one list item with bold text exists
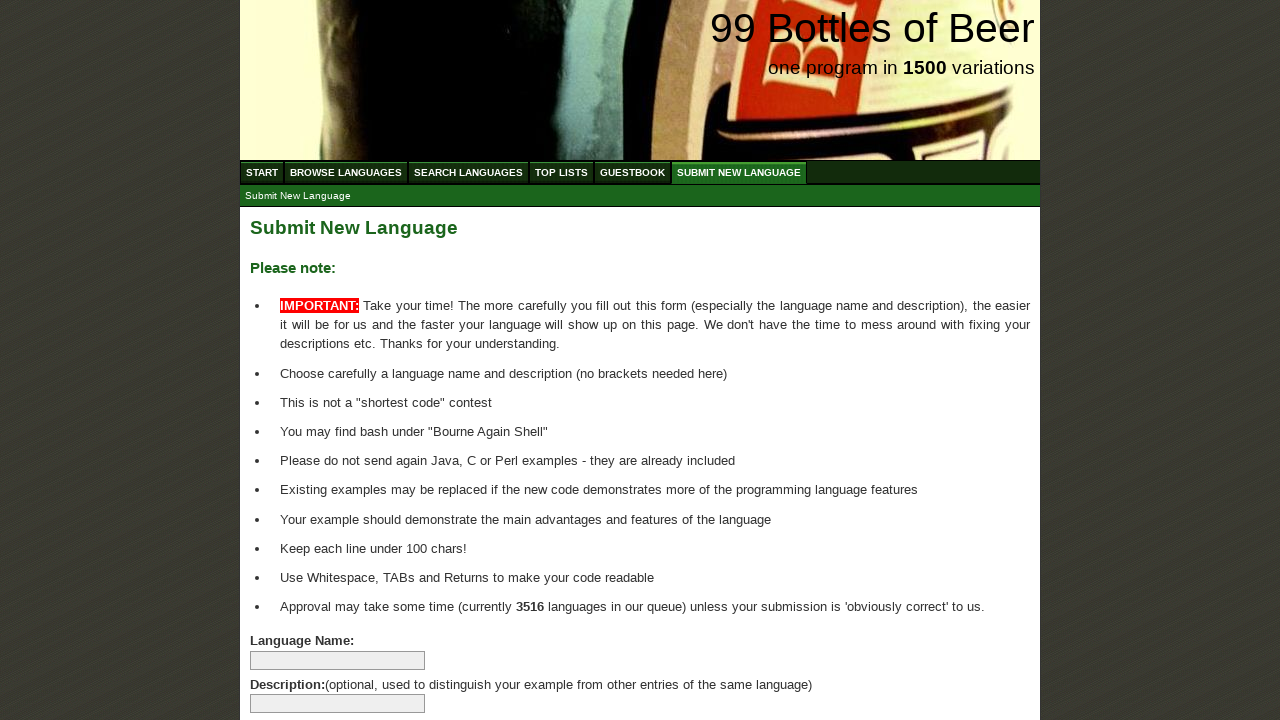

Retrieved text from list item: 'IMPORTANT:'
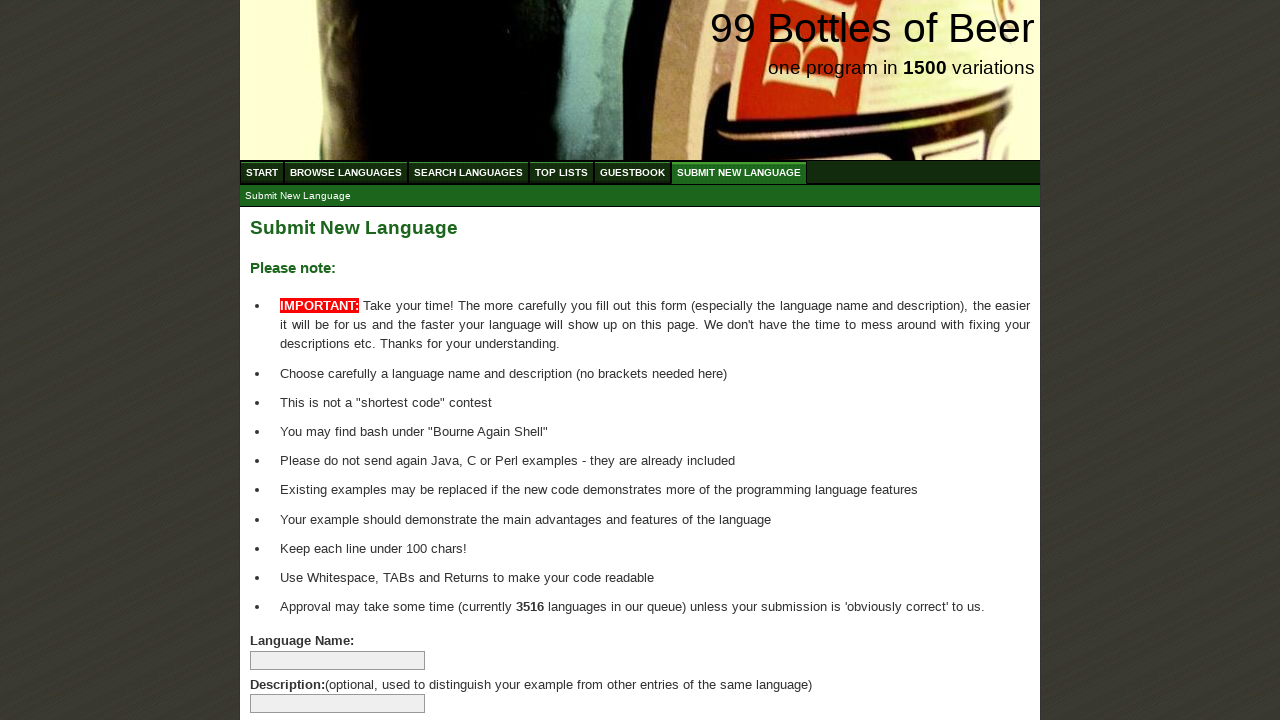

Retrieved background color: rgb(255, 0, 0)
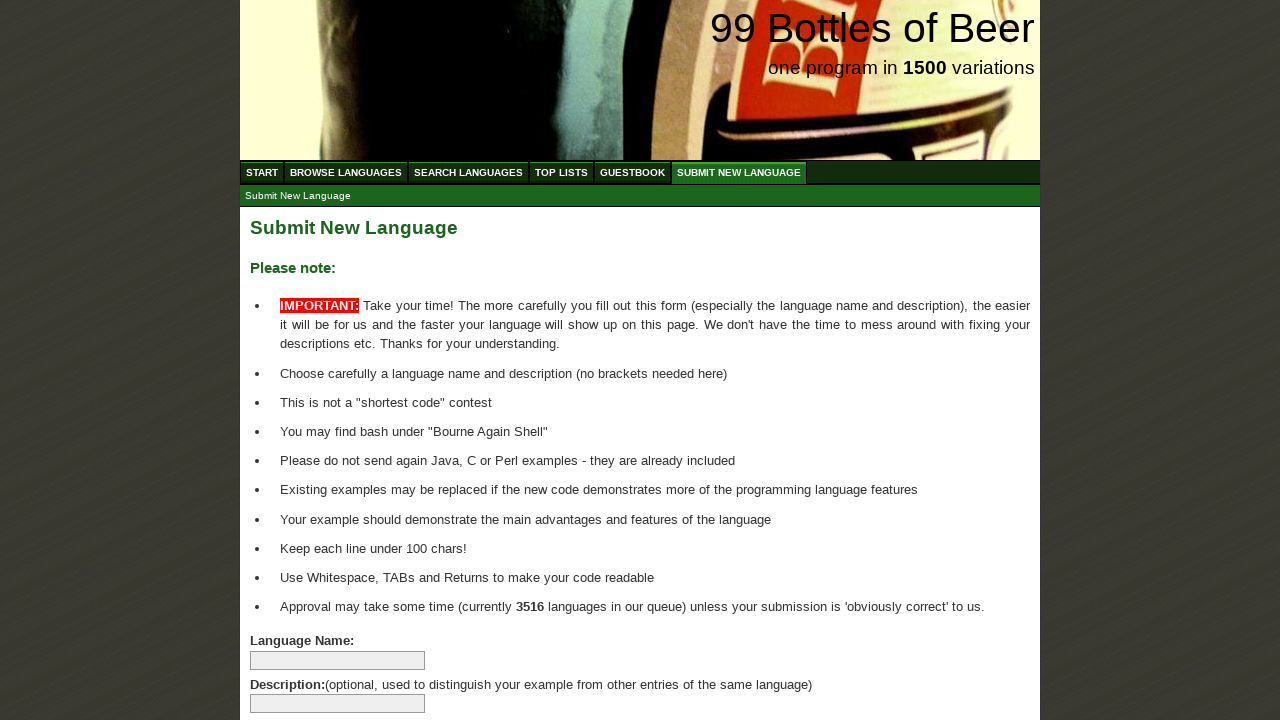

Retrieved text color: rgb(255, 255, 255)
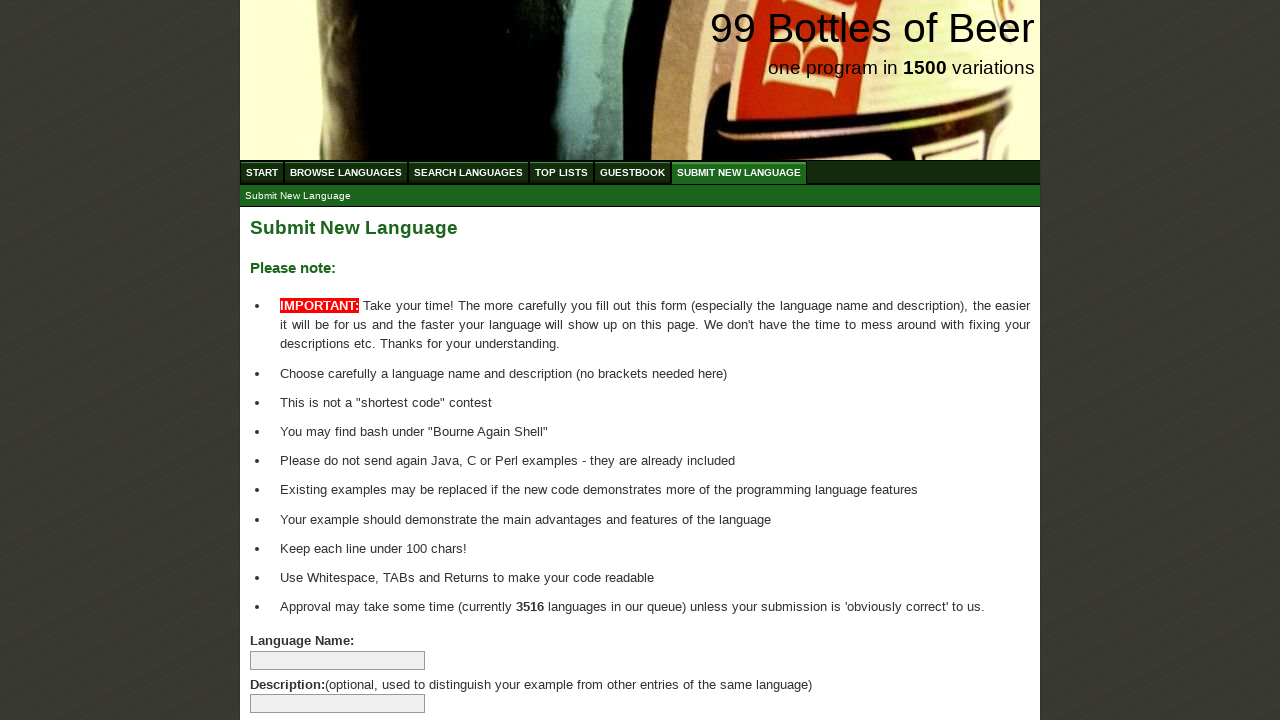

Verified 'IMPORTANT:' label has red background
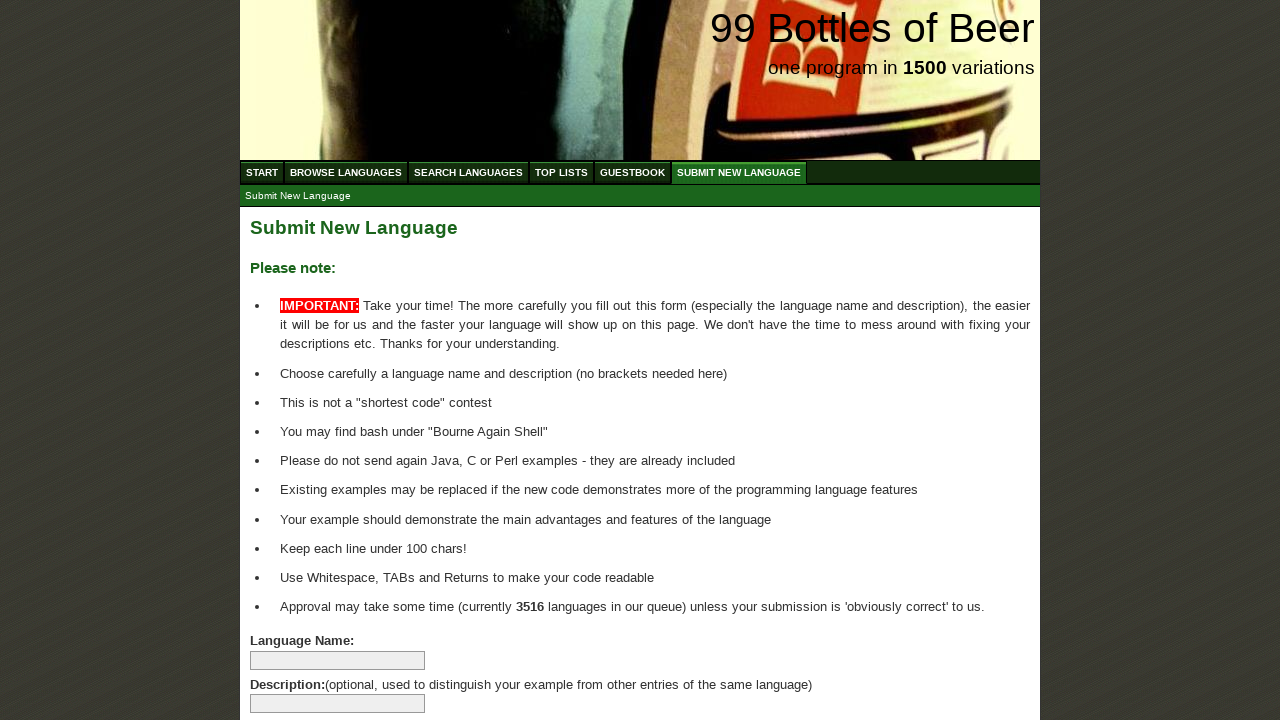

Verified 'IMPORTANT:' label has white text color
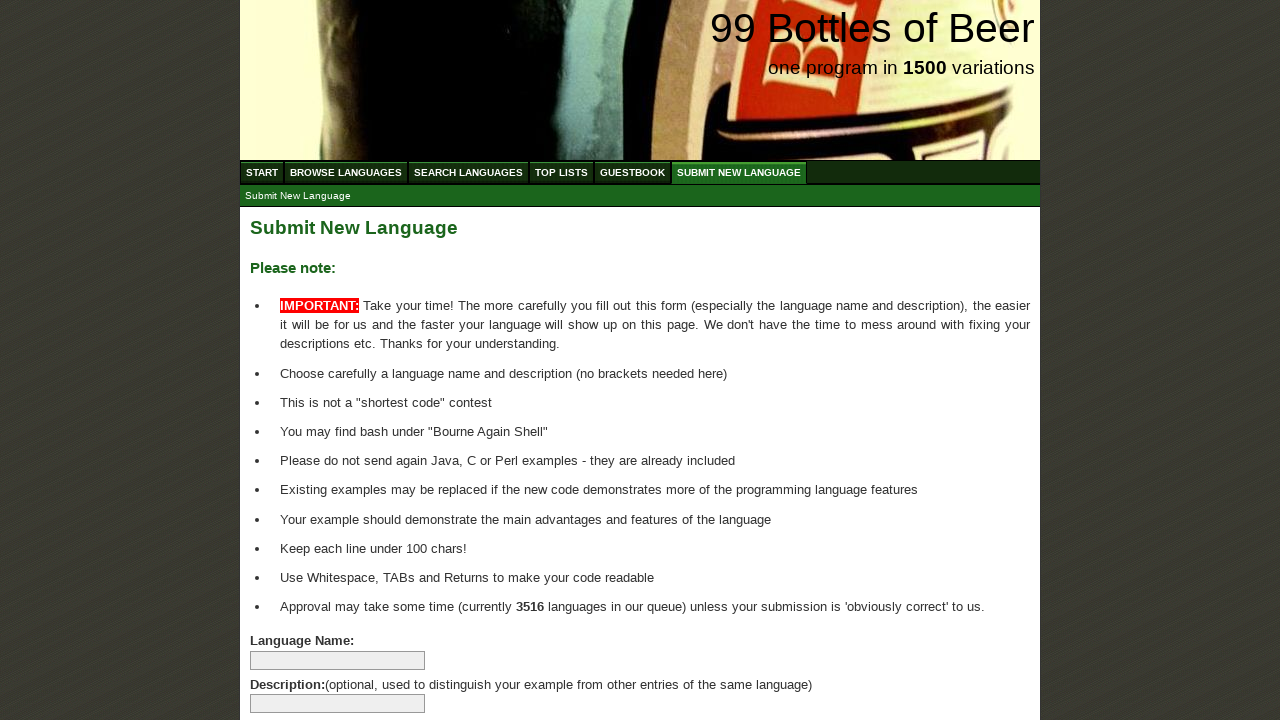

Verified 'IMPORTANT:' label text is in uppercase
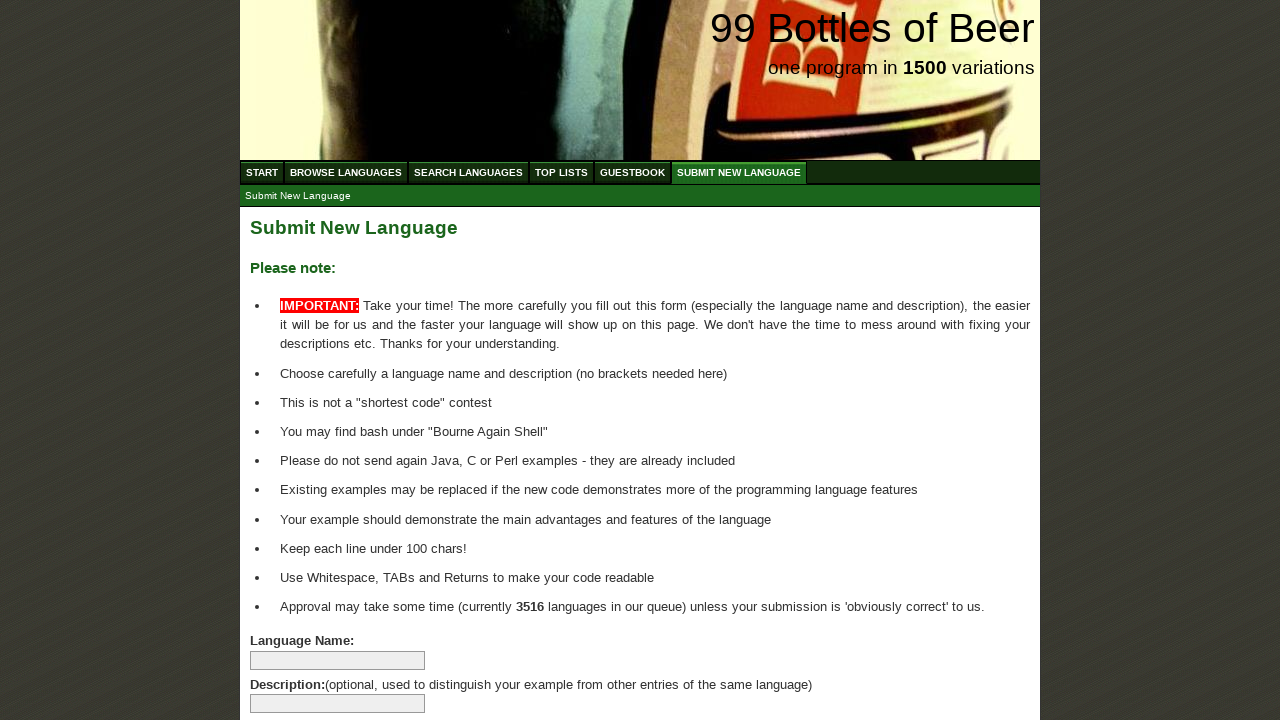

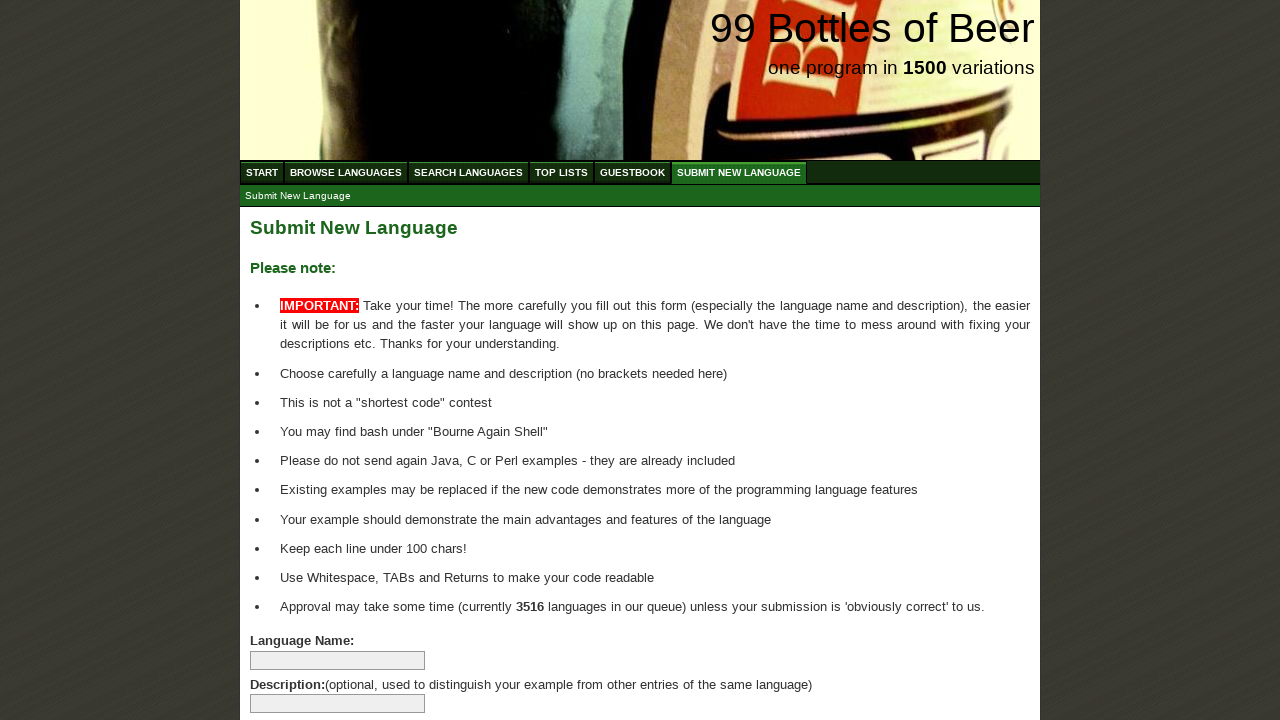